Tests that entering a number below 50 displays the error message "Number is too small"

Starting URL: https://kristinek.github.io/site/tasks/enter_a_number

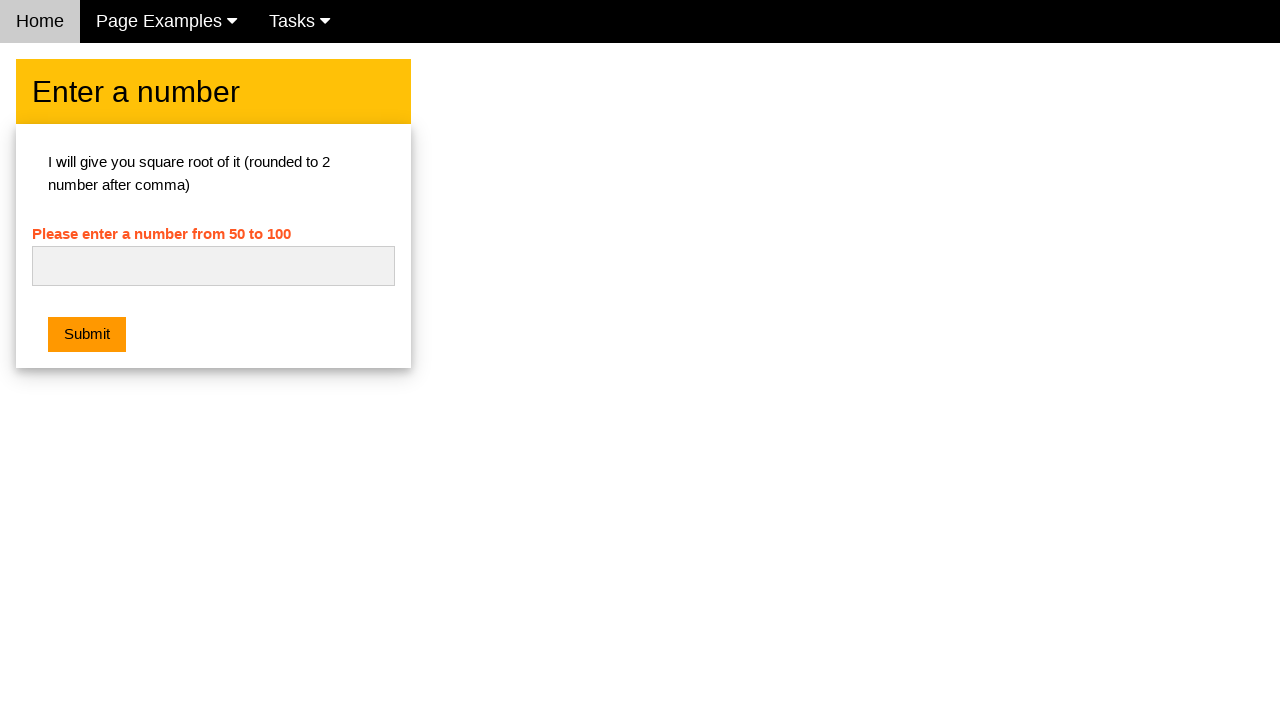

Entered number 45 (below 50) in the number field on #numb
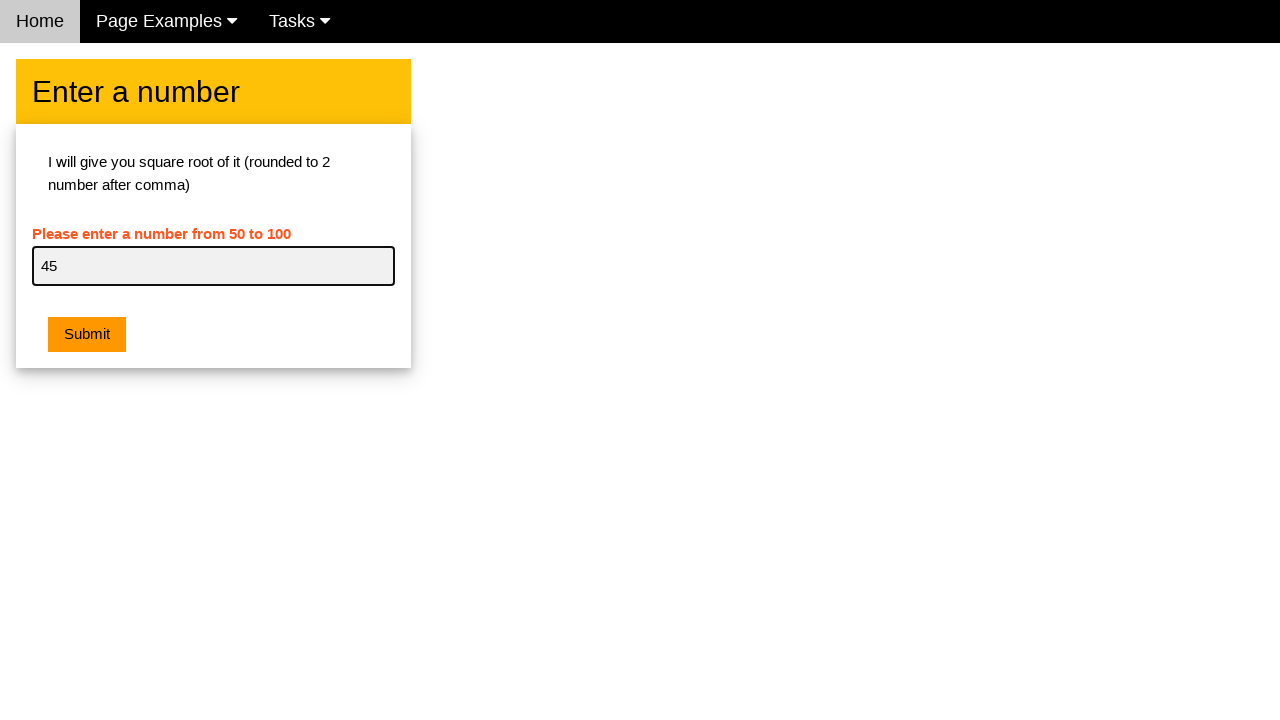

Clicked the submit button at (87, 335) on xpath=/html/body/div[2]/div/div/div[2]/button
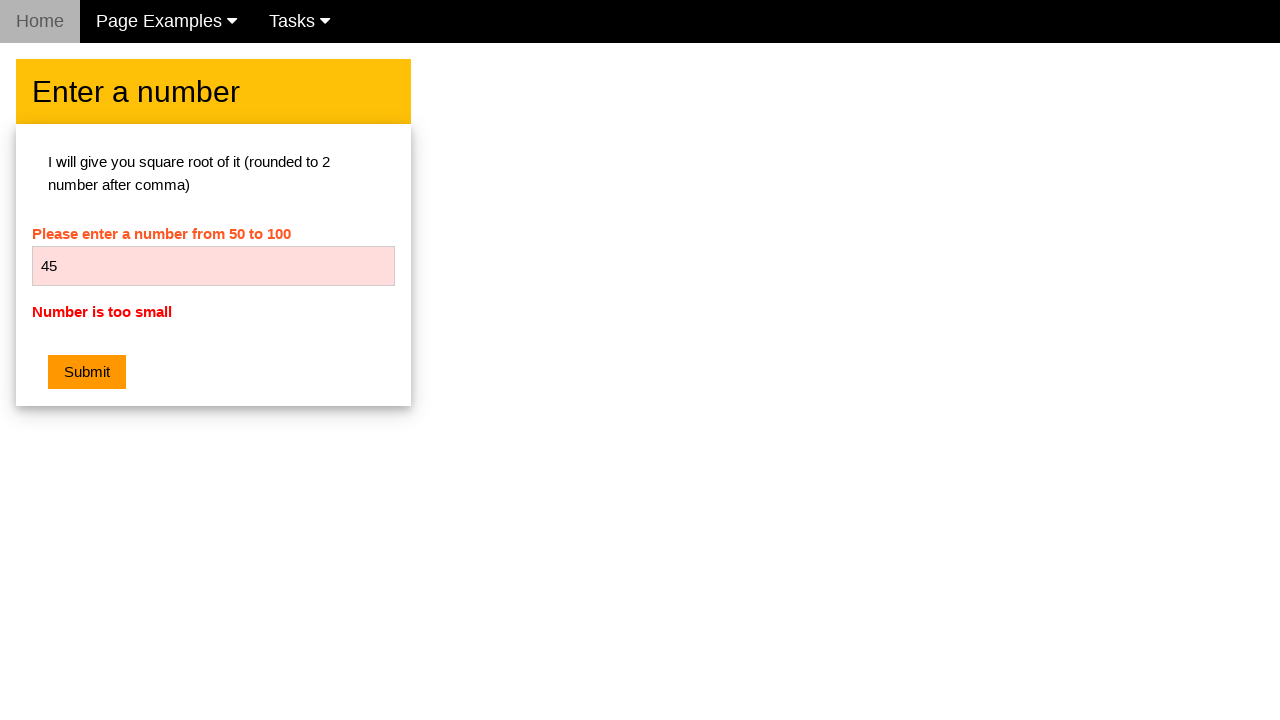

Error message element appeared
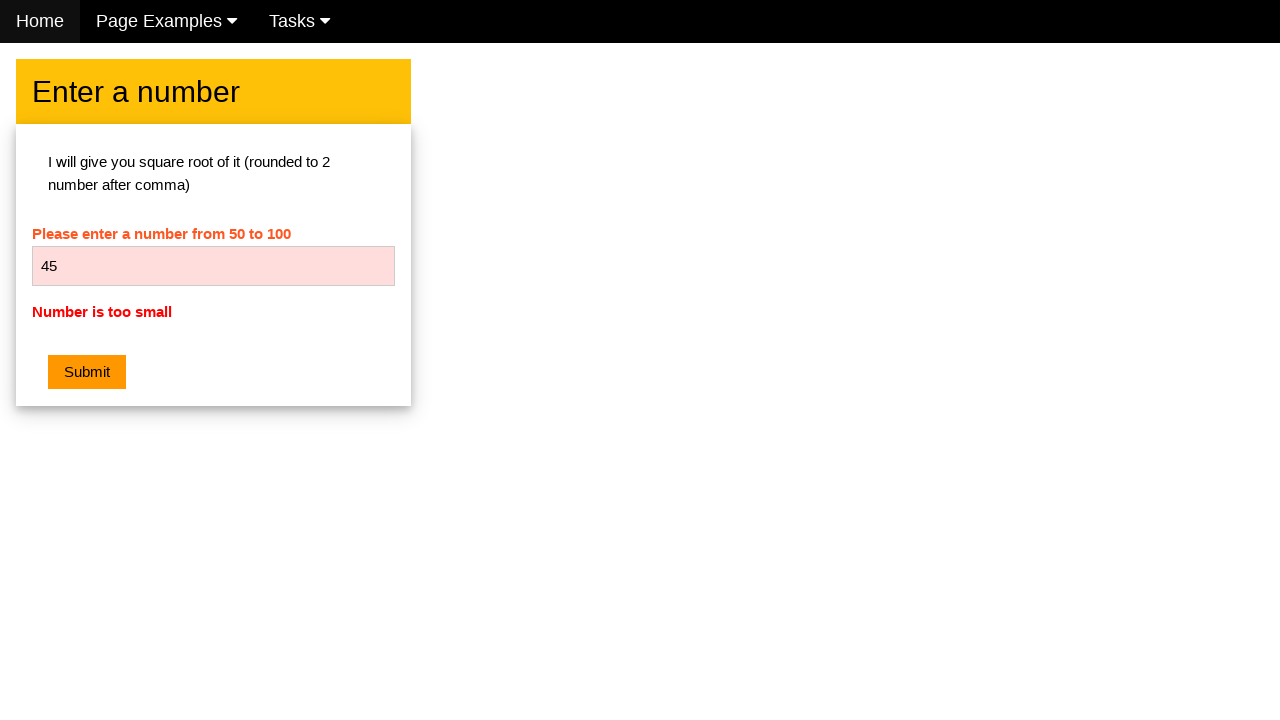

Retrieved error message text: 'Number is too small'
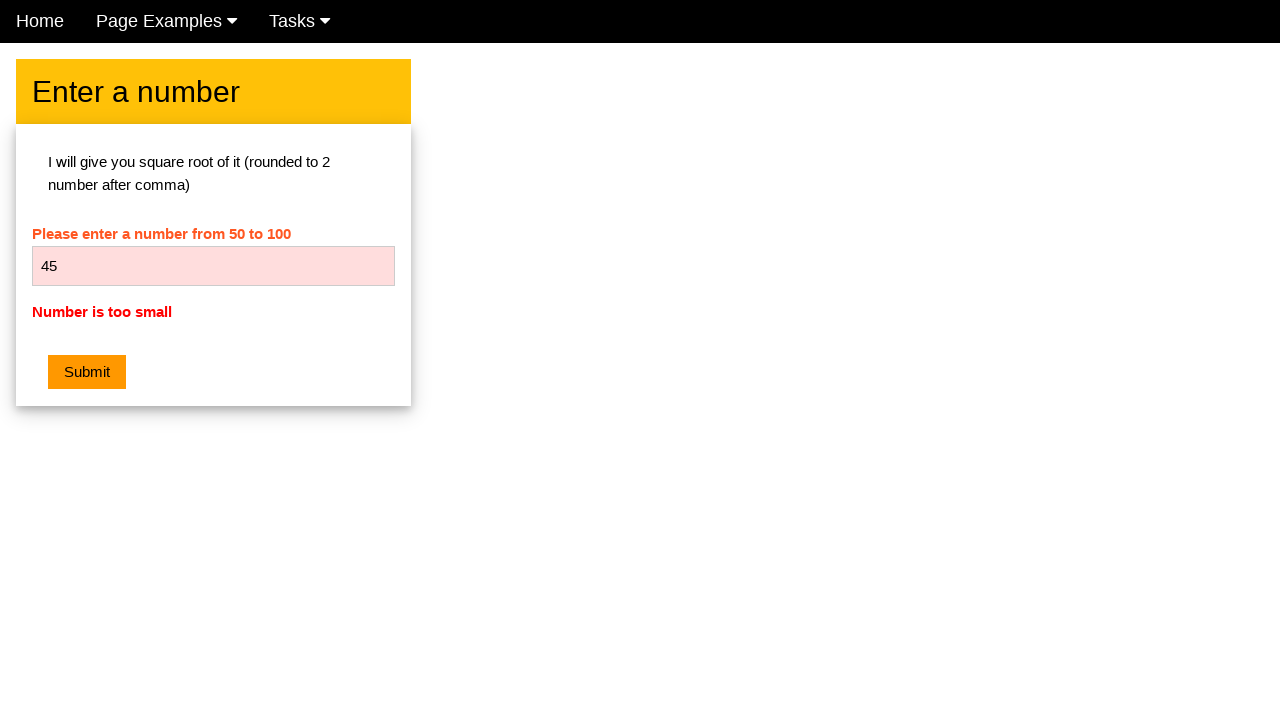

Assertion passed: error message is 'Number is too small'
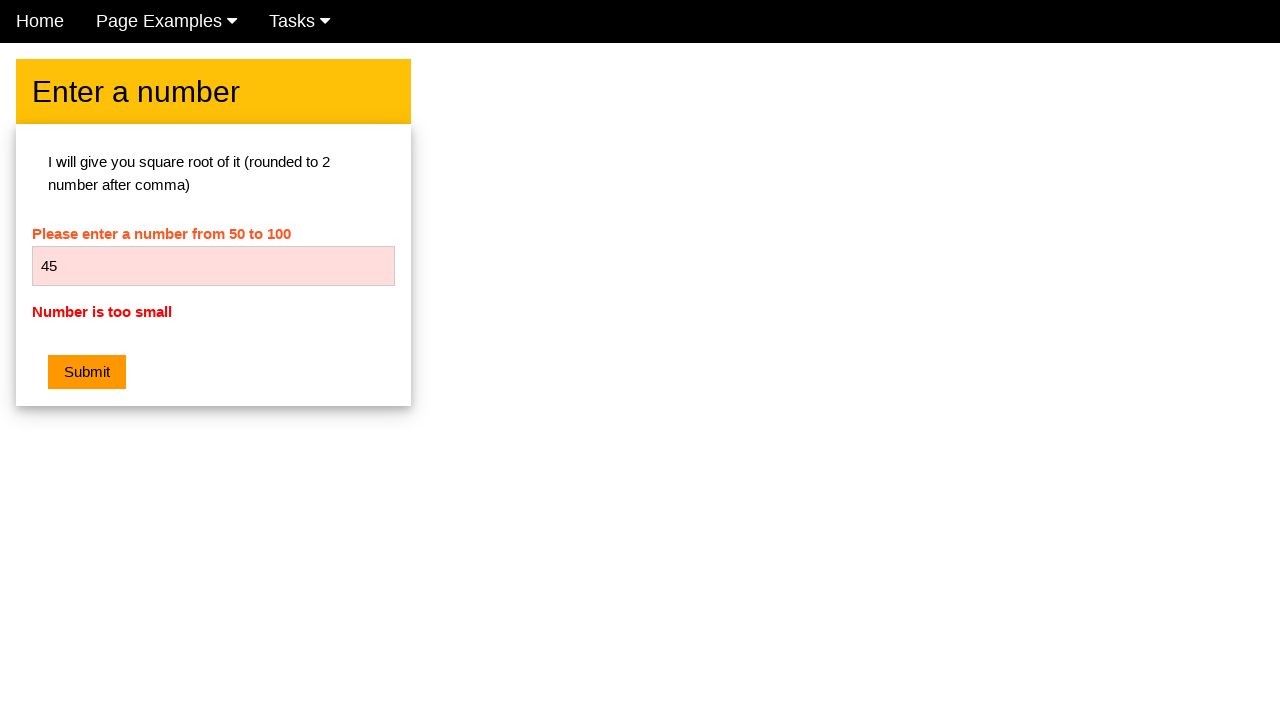

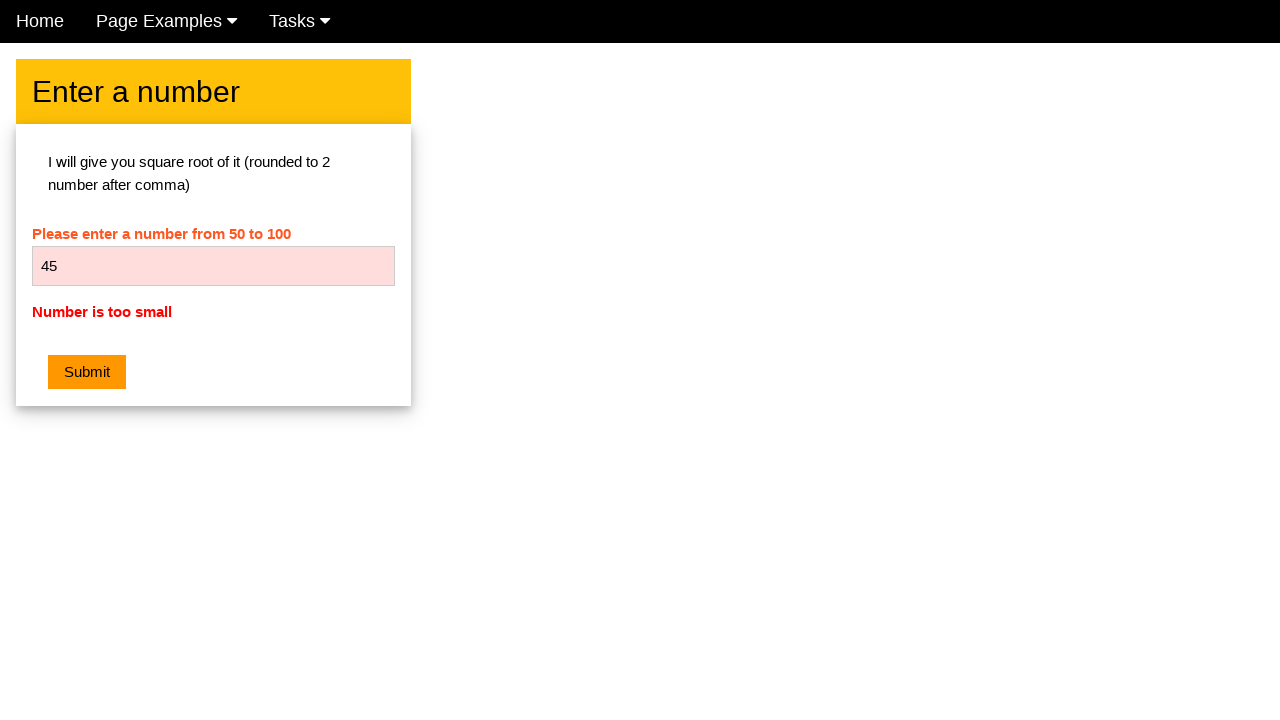